Tests the jQuery UI slider component by switching to an iframe and dragging the slider handle horizontally

Starting URL: https://jqueryui.com/slider/

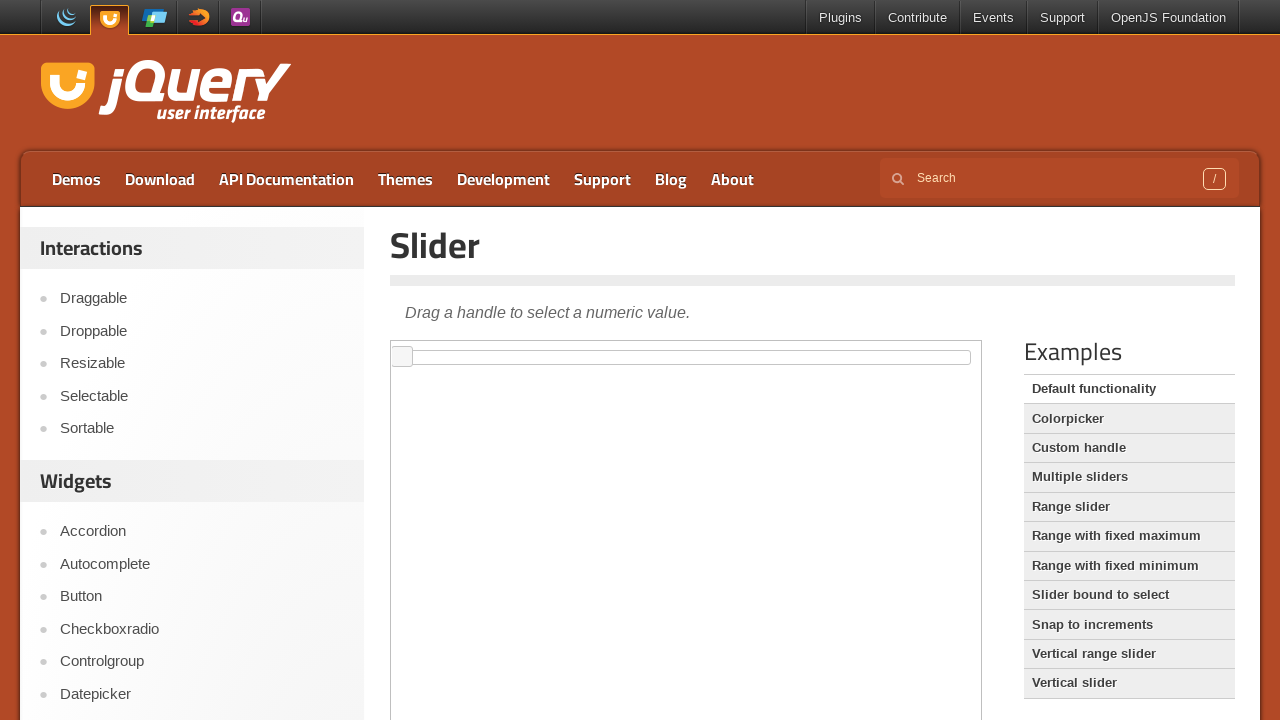

Navigated to jQuery UI slider demo page
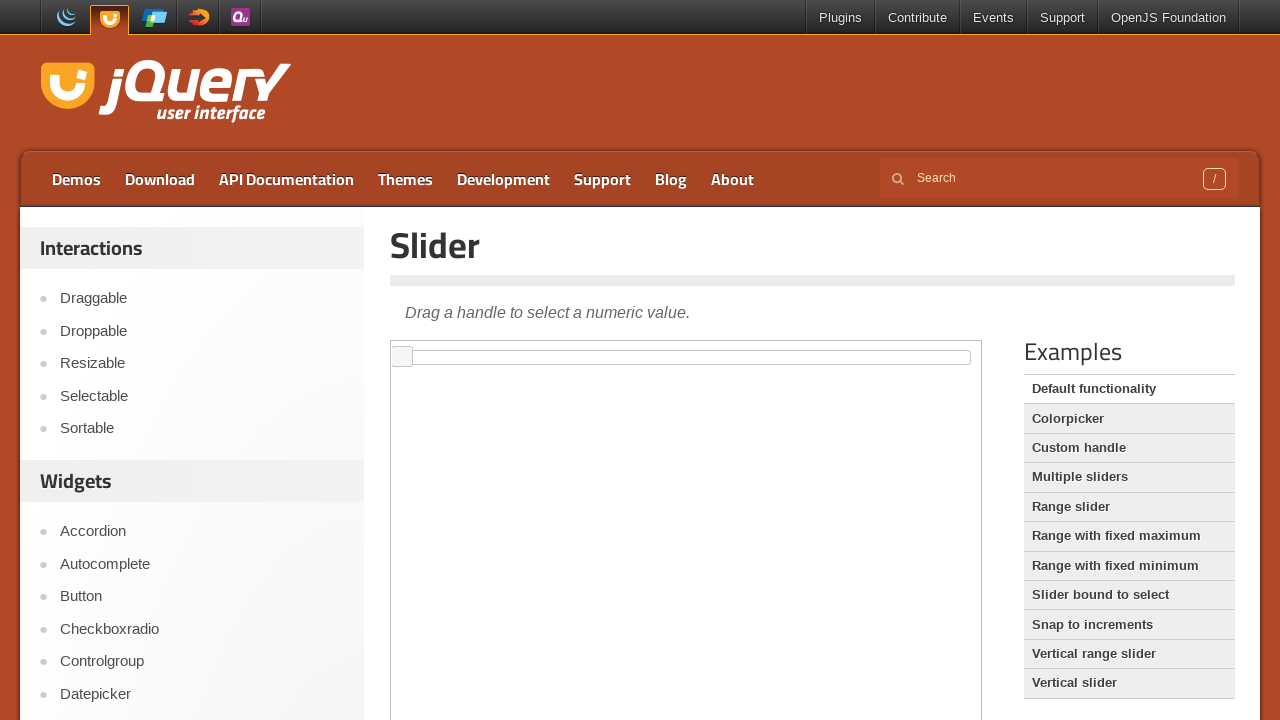

Located the iframe containing the slider component
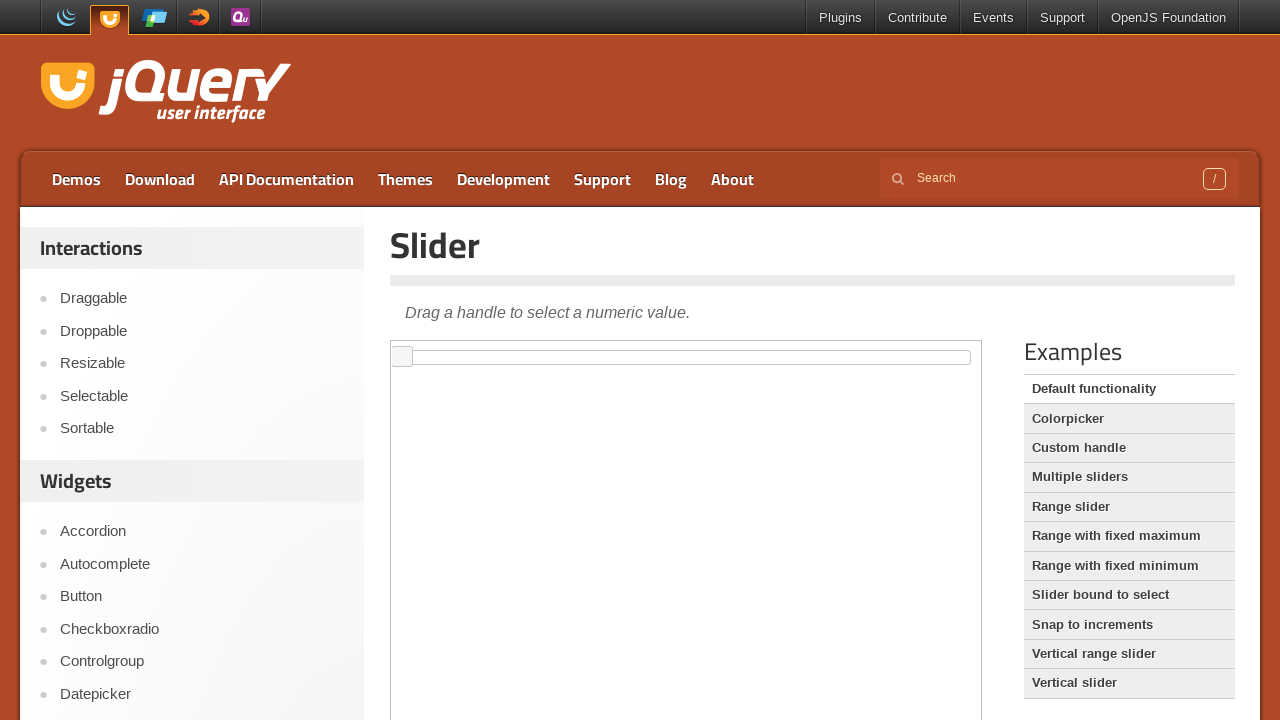

Located the slider handle element within the iframe
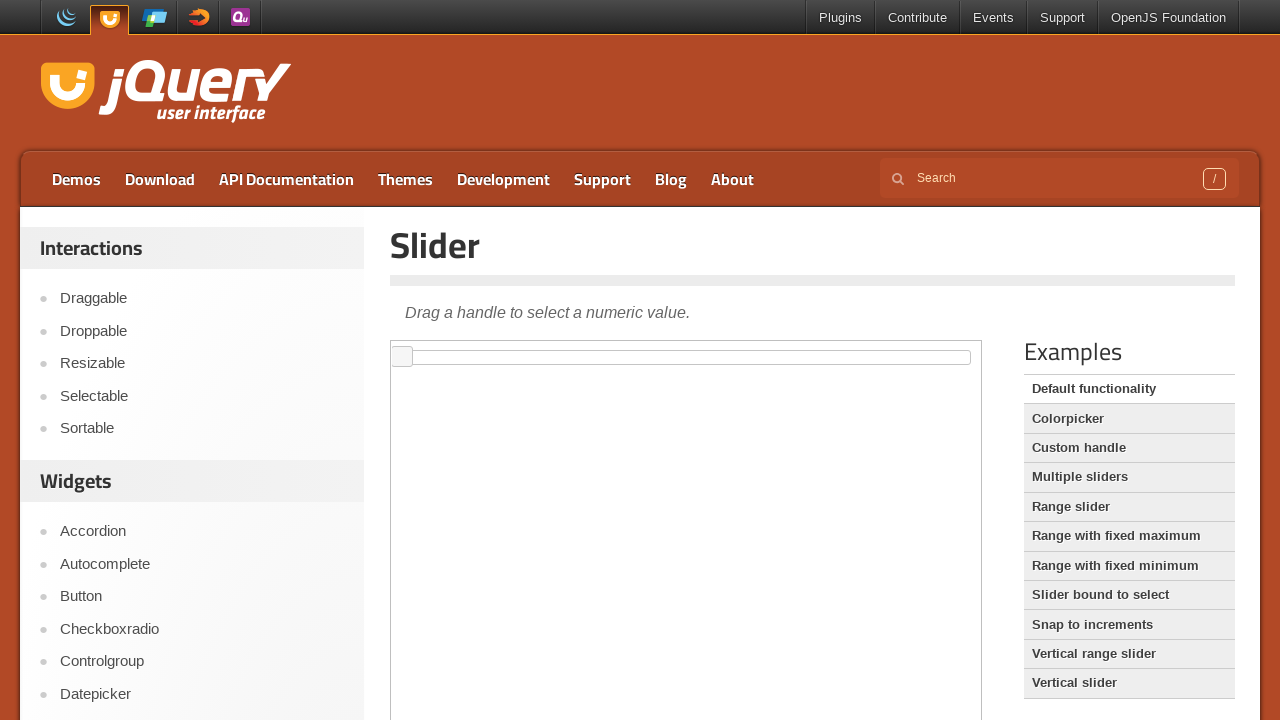

Retrieved slider handle bounding box coordinates
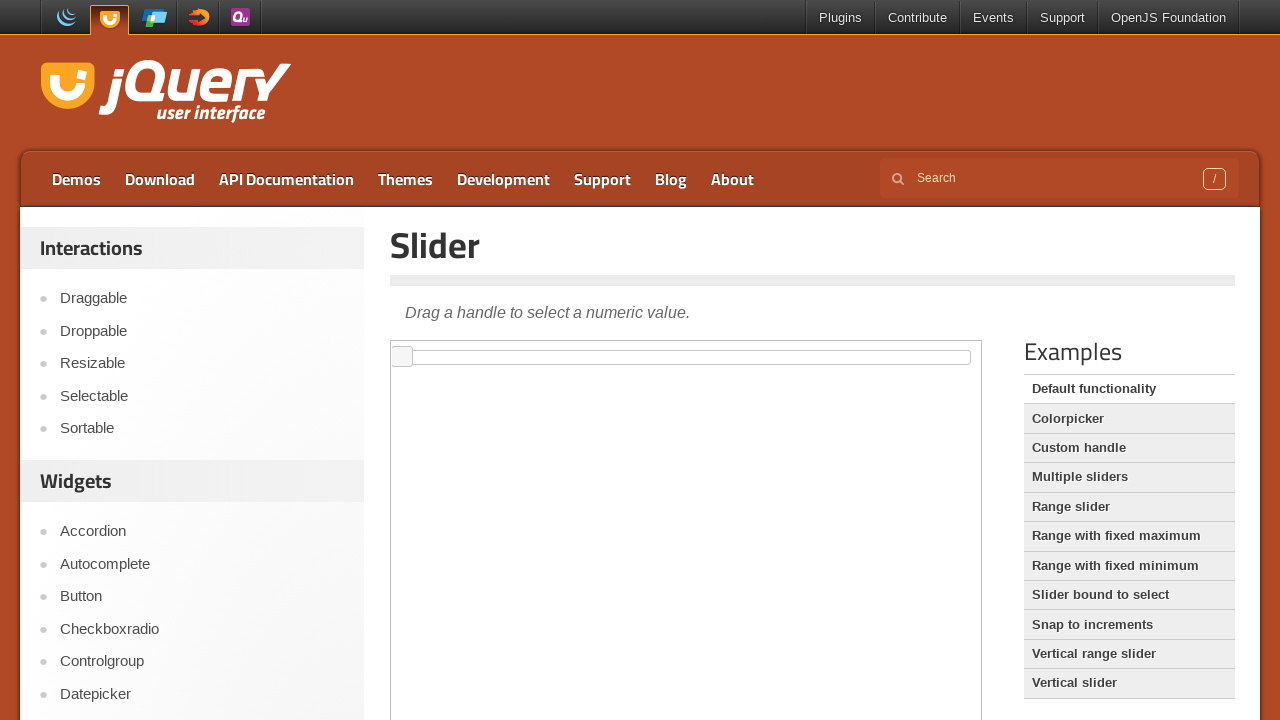

Moved mouse to center of slider handle at (402, 357)
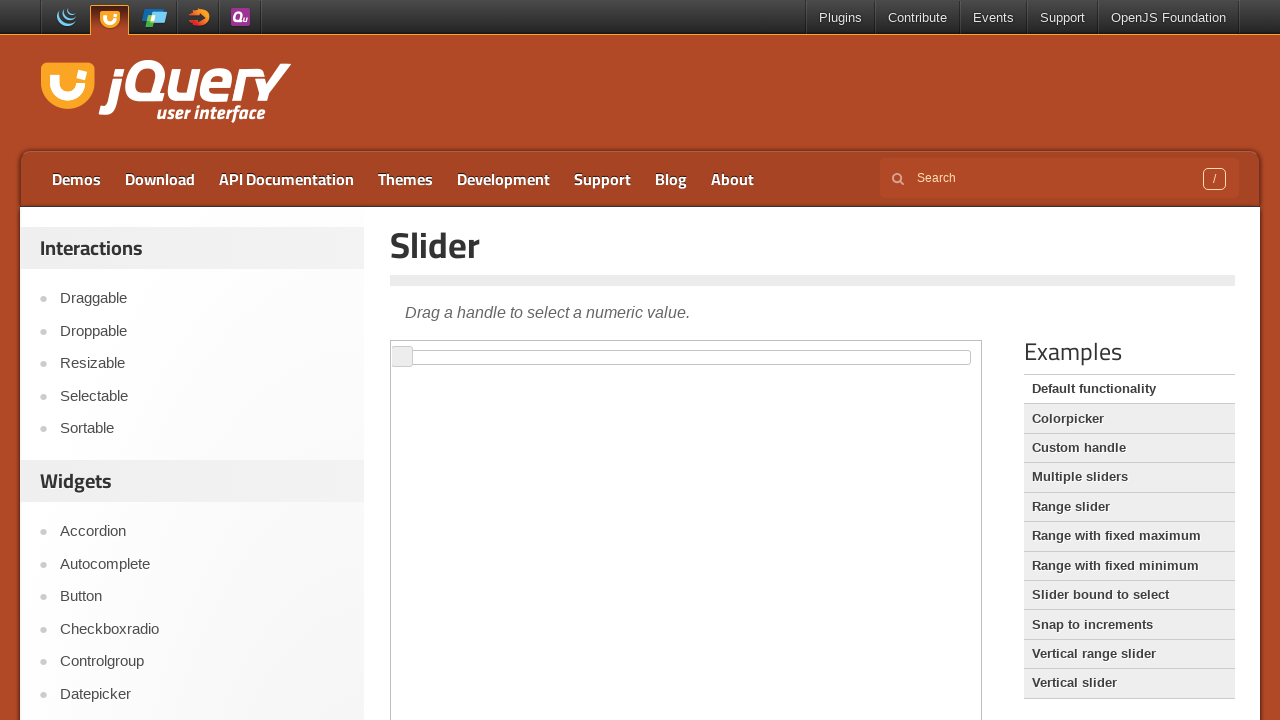

Pressed mouse button down on slider handle at (402, 357)
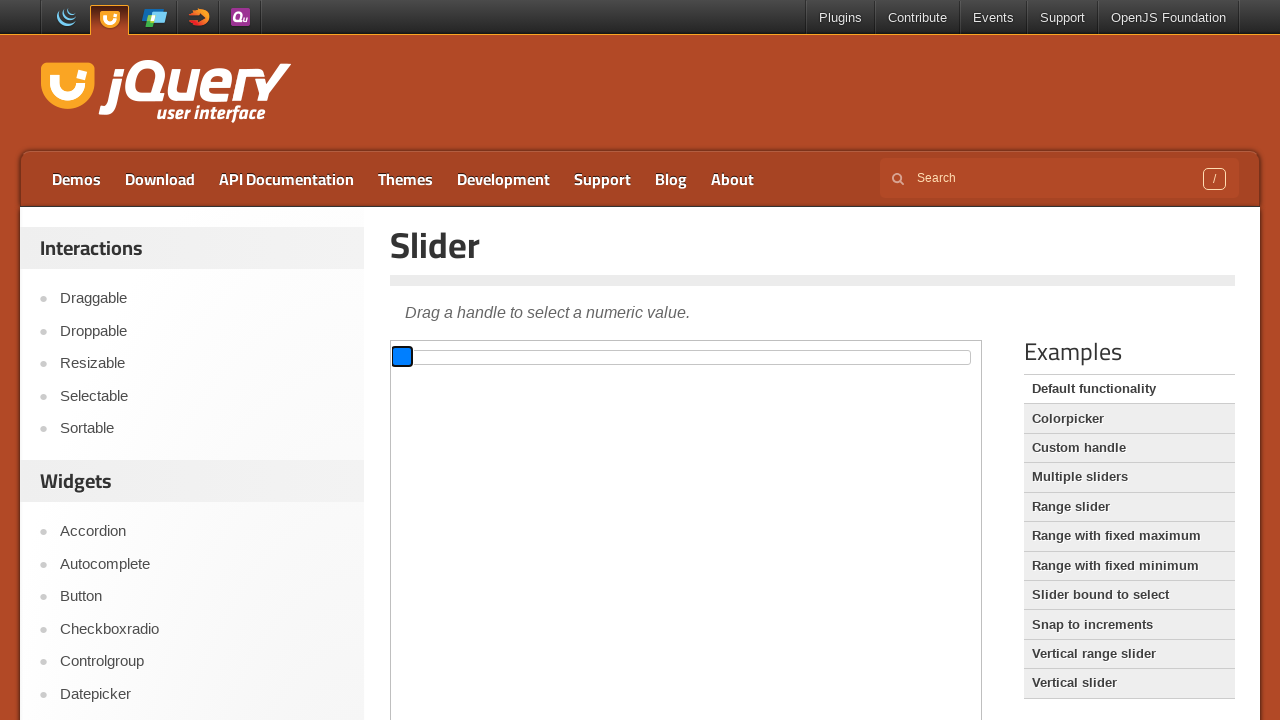

Dragged slider handle 100 pixels to the right at (502, 357)
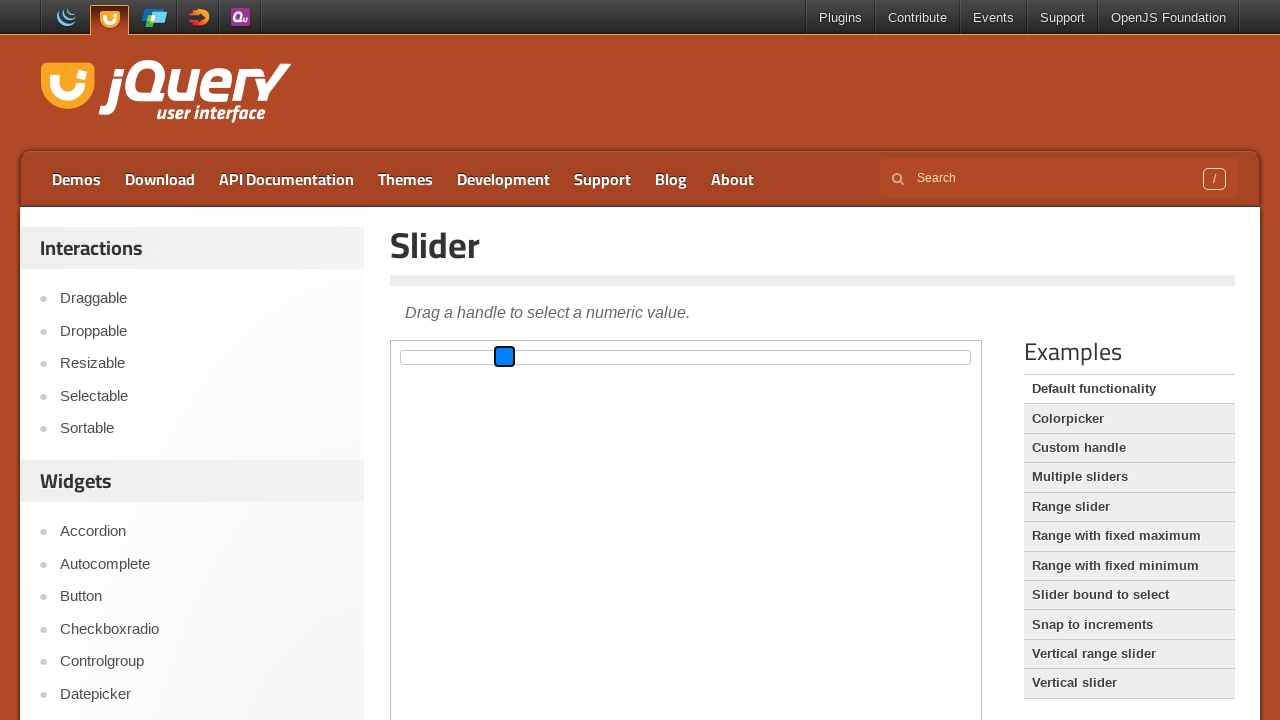

Released mouse button to complete slider drag at (502, 357)
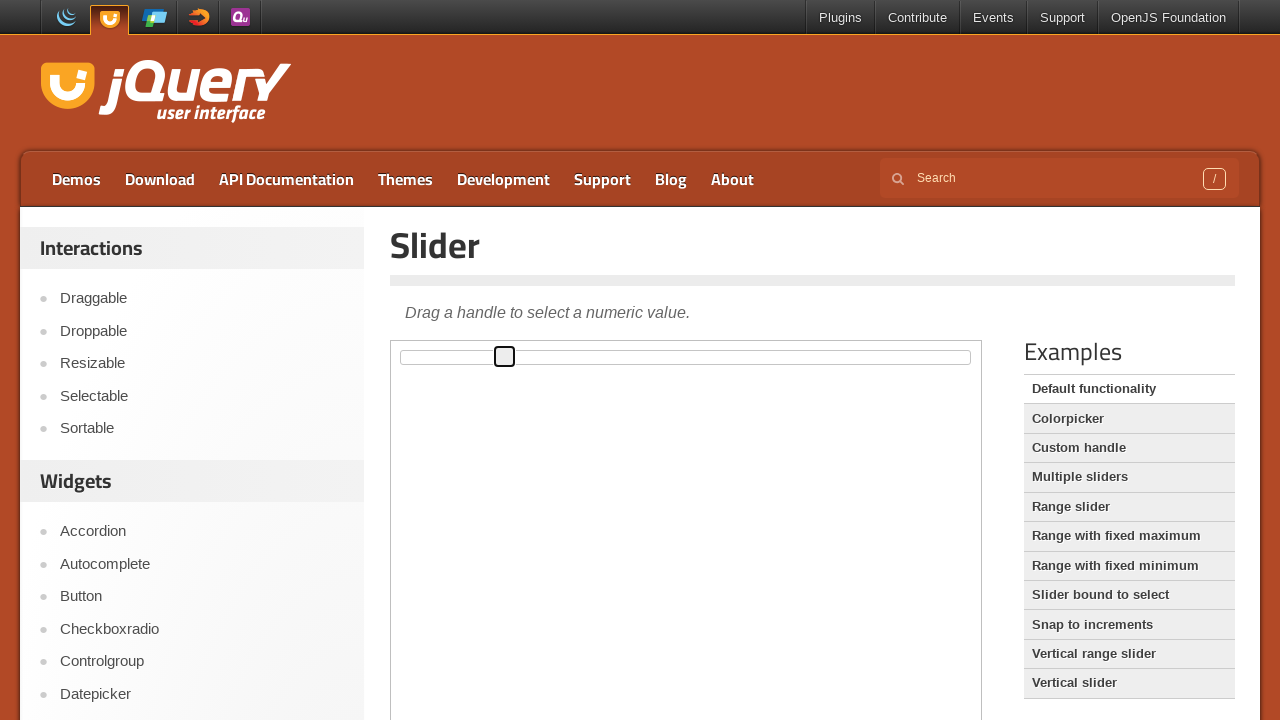

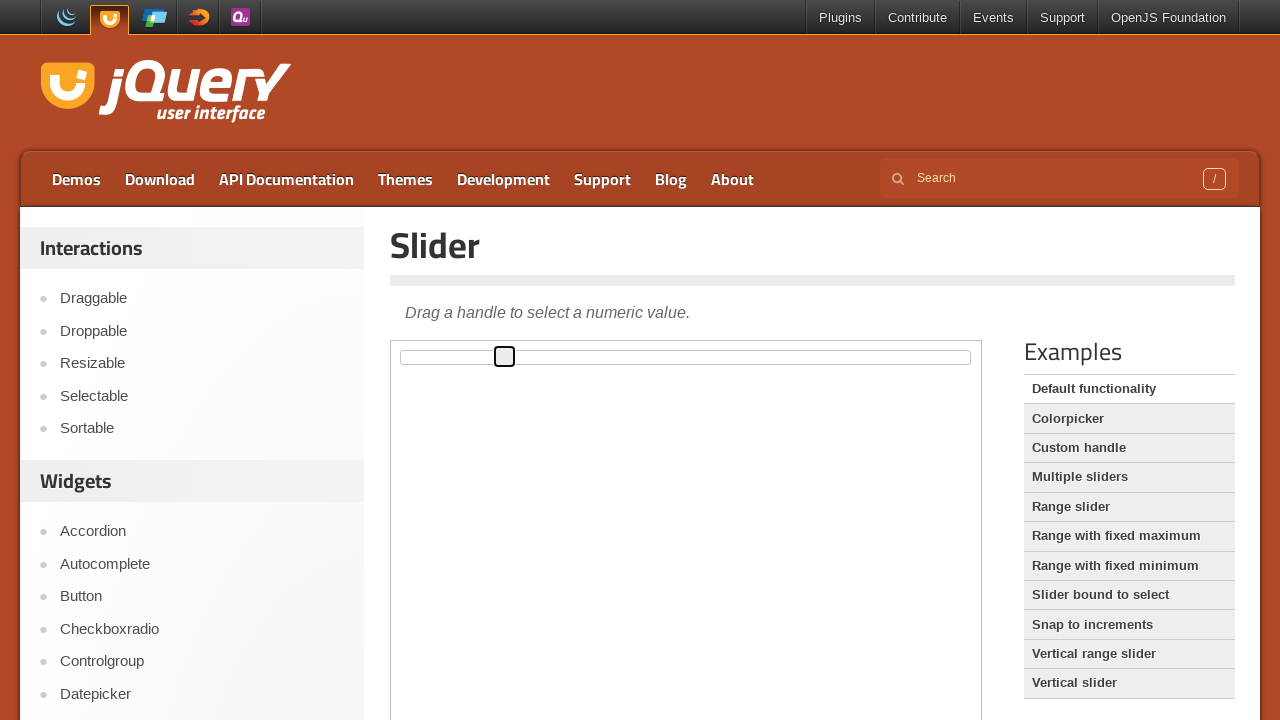